Tests mouse hover functionality by hovering over user figures and verifying that profile information is displayed for each user.

Starting URL: https://the-internet.herokuapp.com/hovers

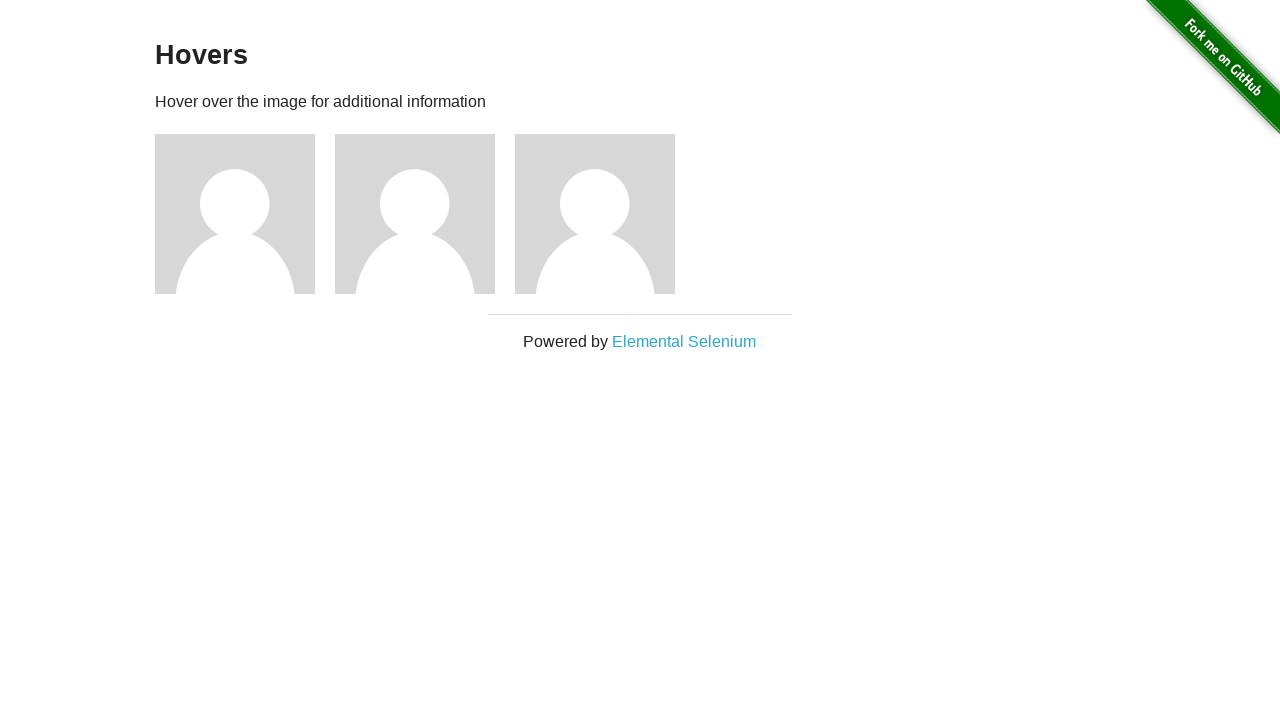

Navigated to hover user test page
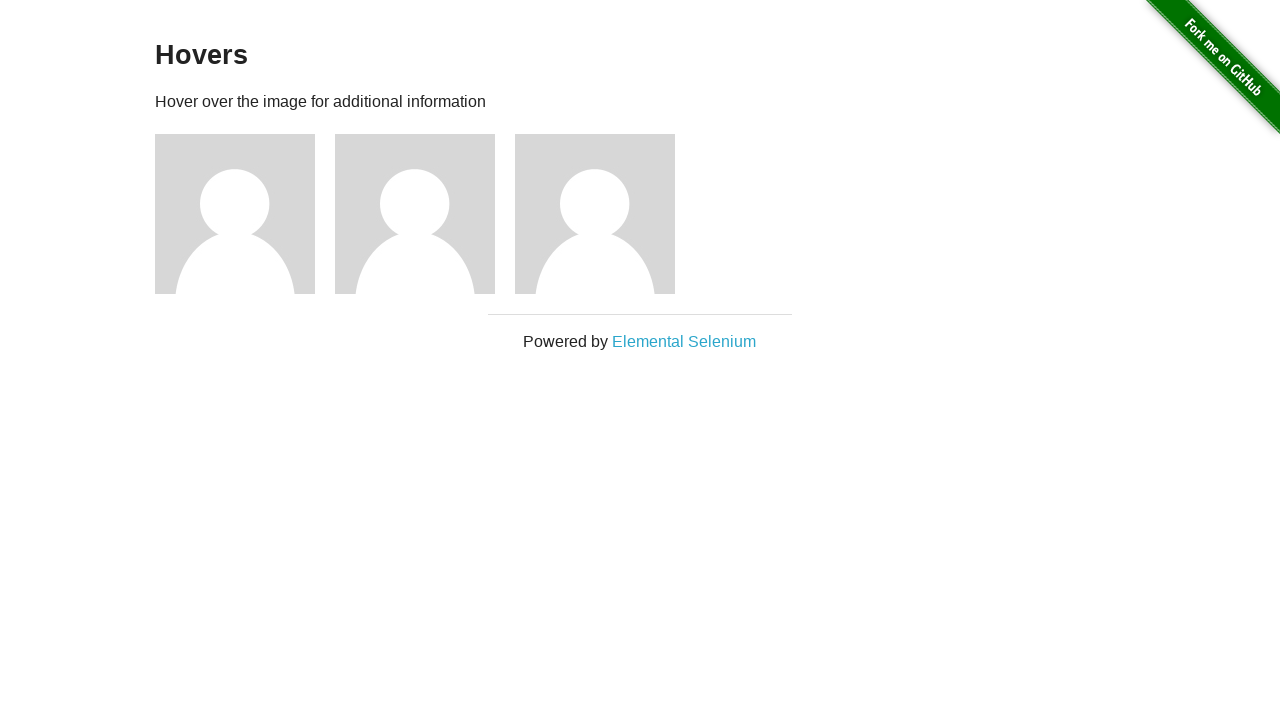

User figure elements loaded
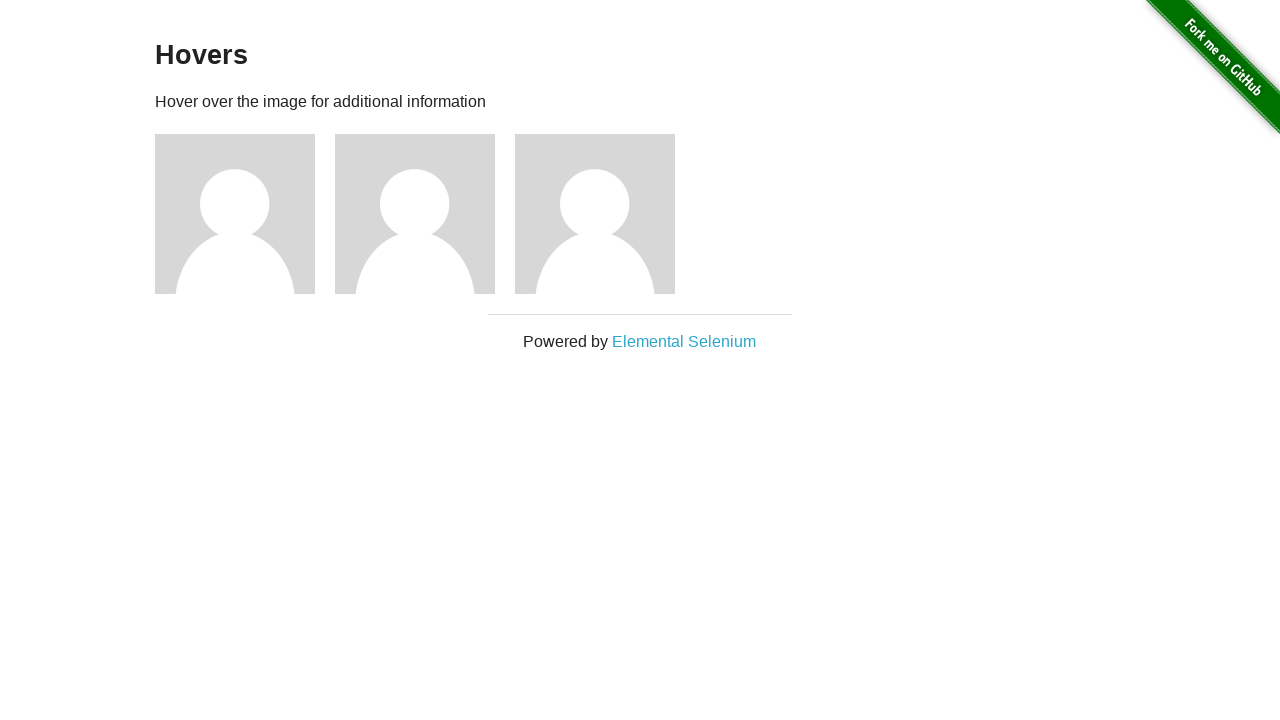

Found 3 user figures on the page
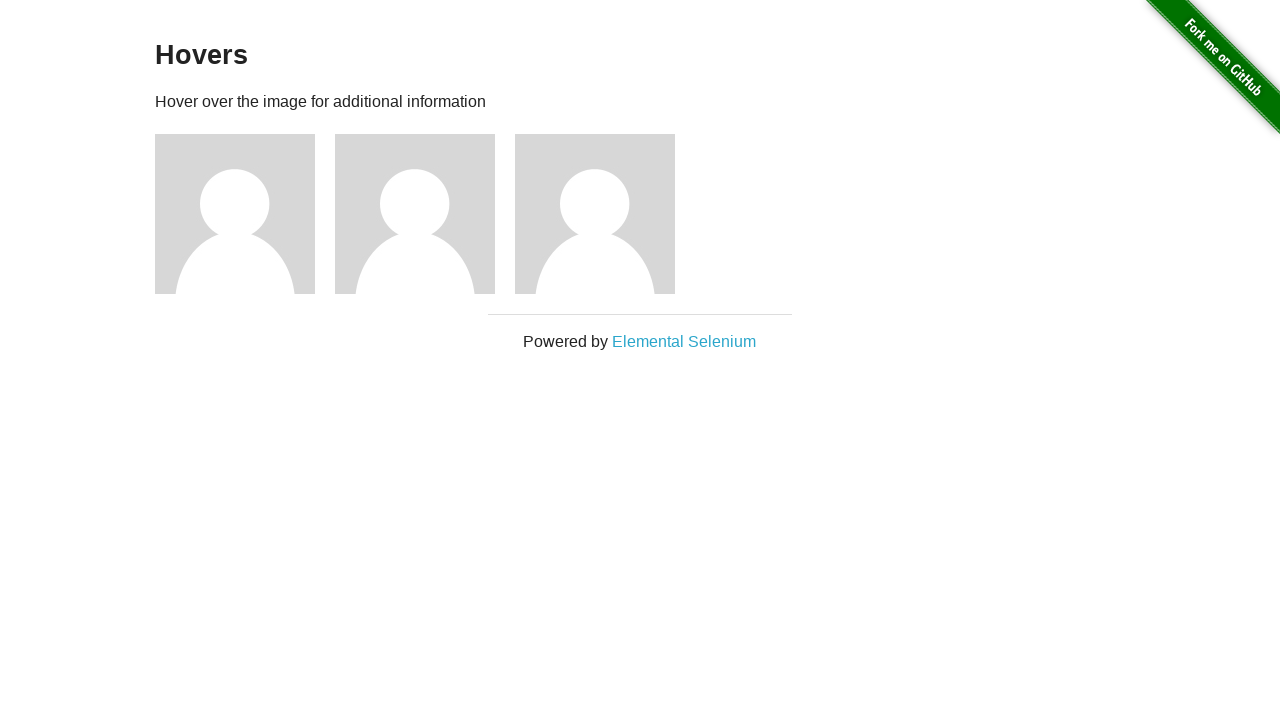

Hovered over user figure 1 at (245, 214) on .figure >> nth=0
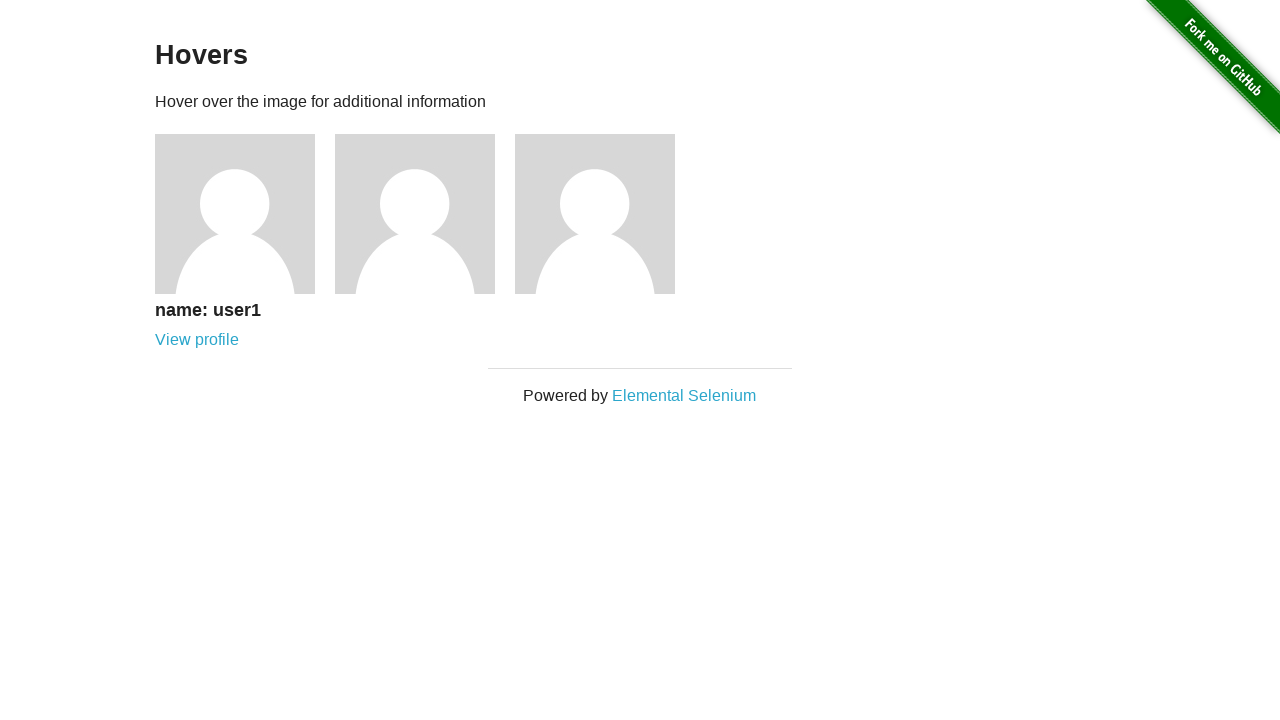

Profile information displayed for user 1
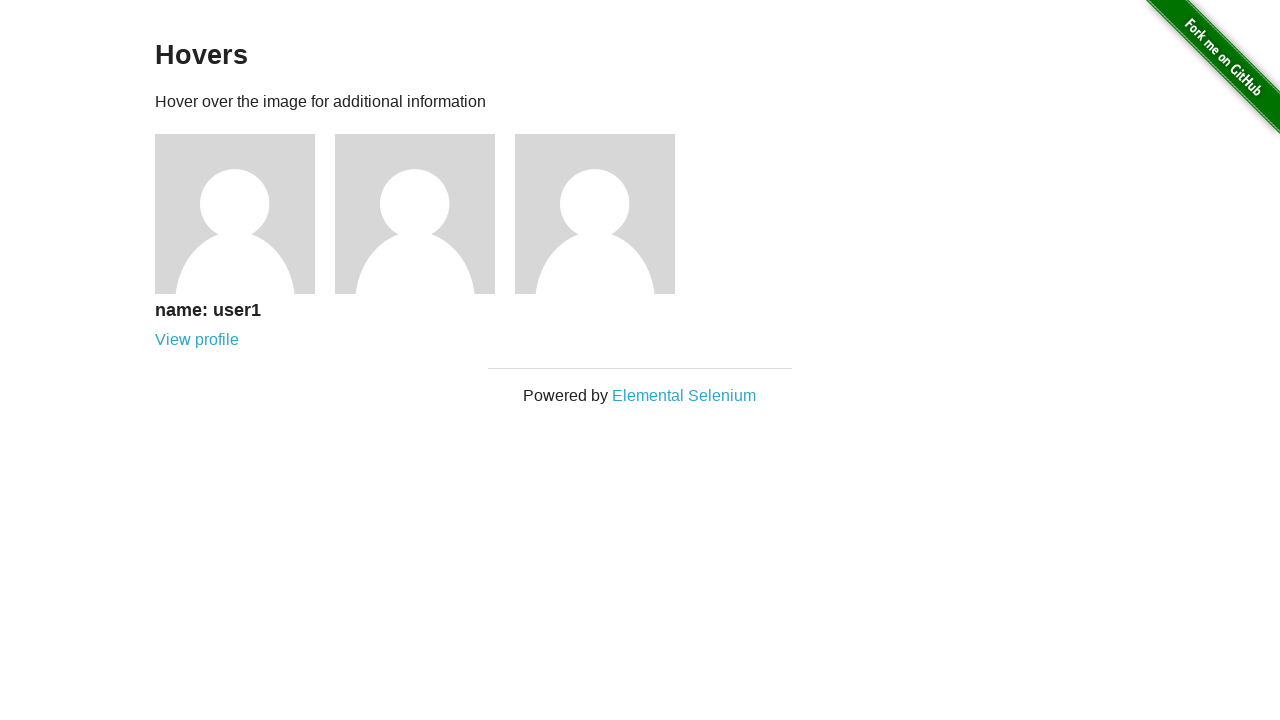

Hovered over user figure 2 at (425, 214) on .figure >> nth=1
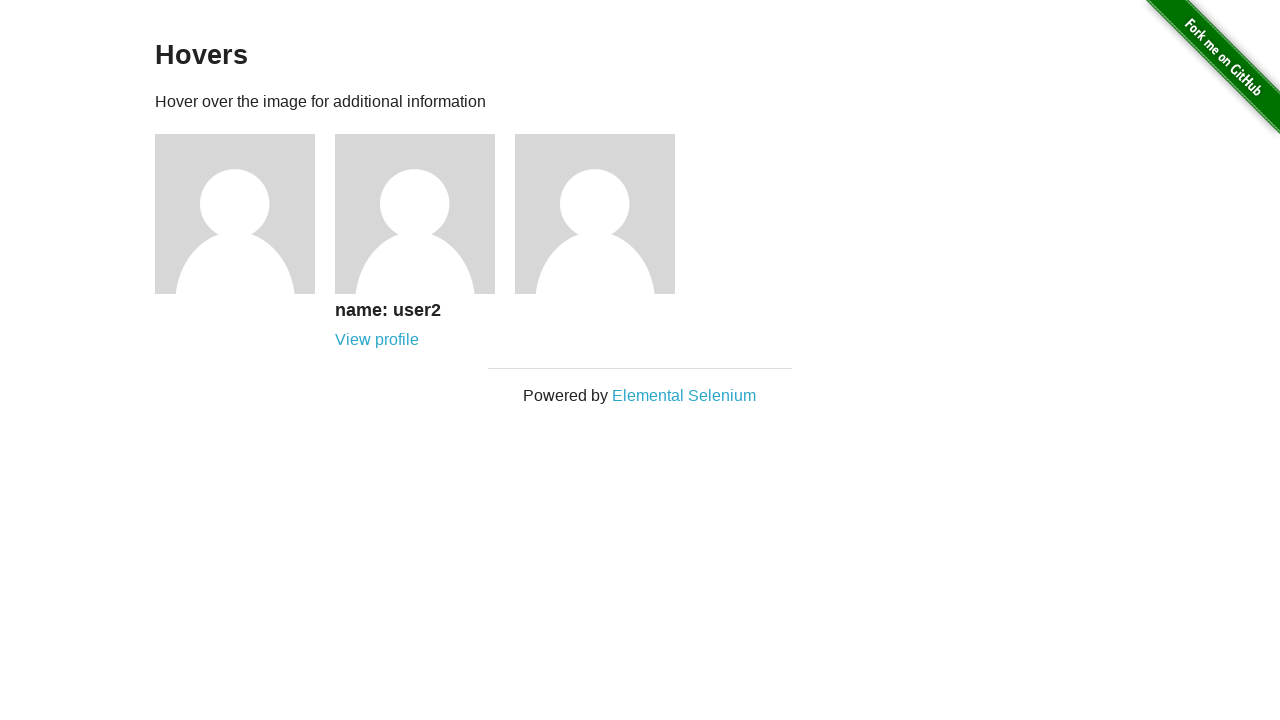

Profile information displayed for user 2
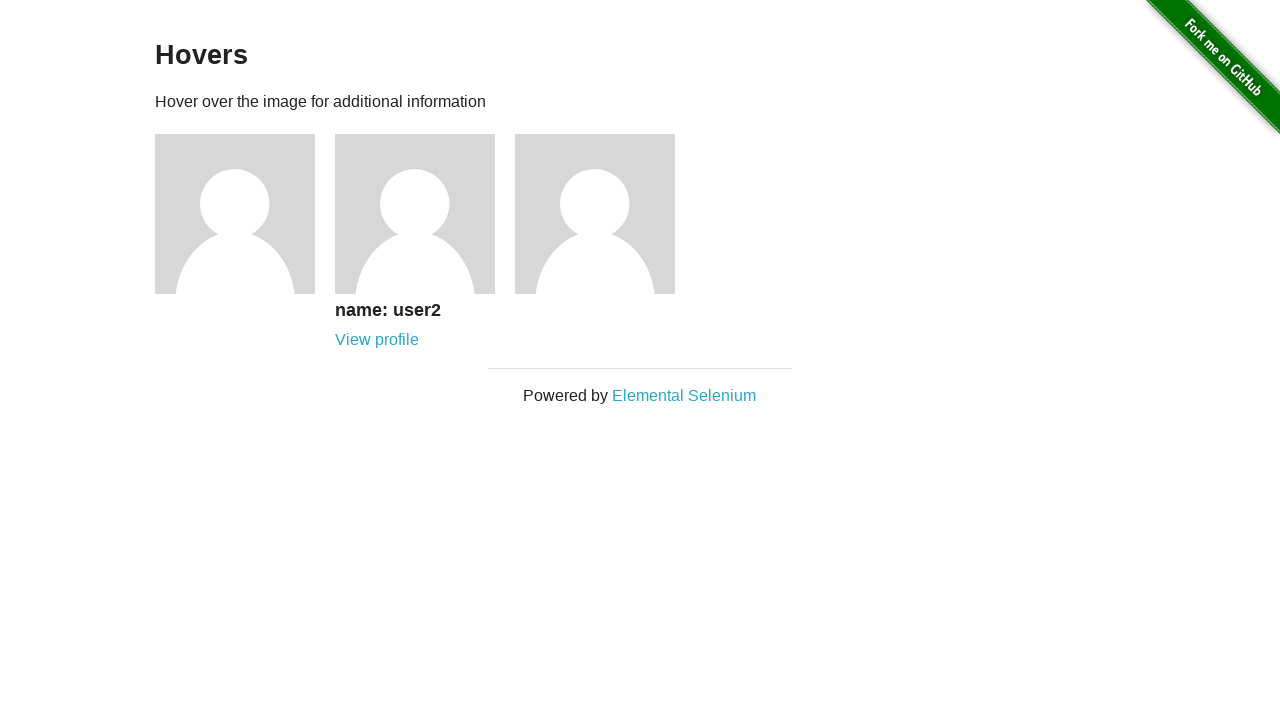

Hovered over user figure 3 at (605, 214) on .figure >> nth=2
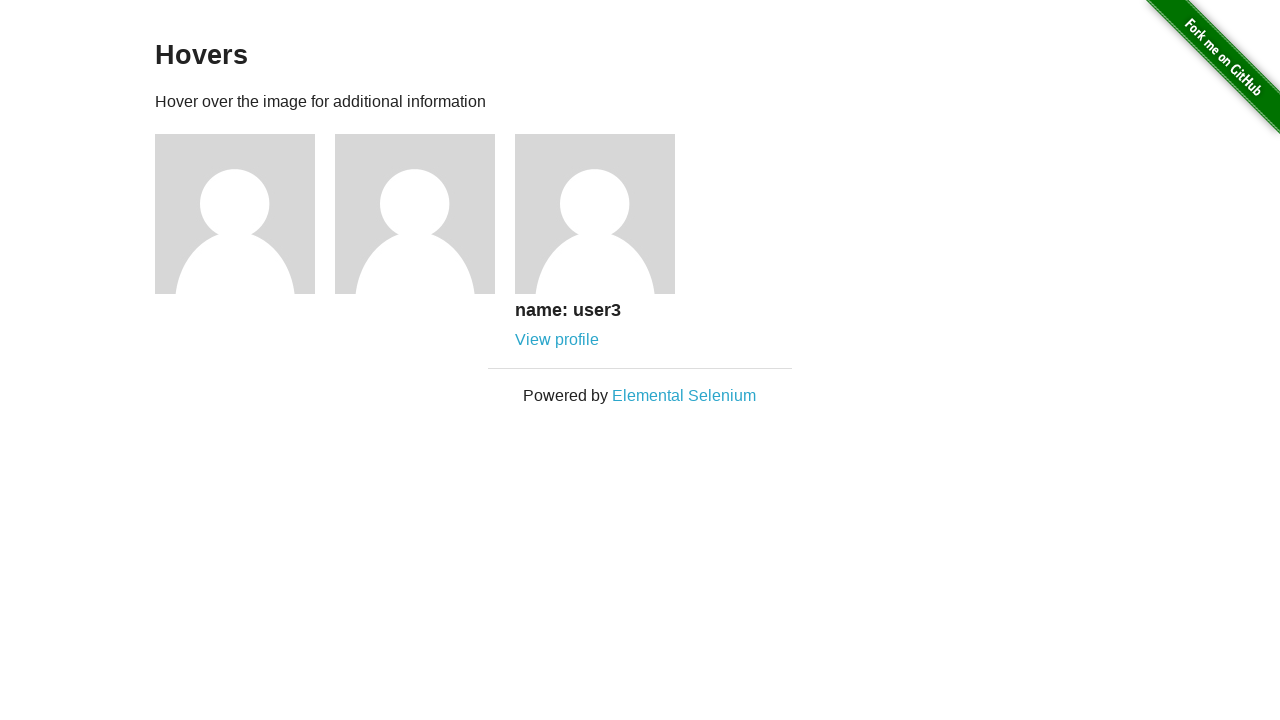

Profile information displayed for user 3
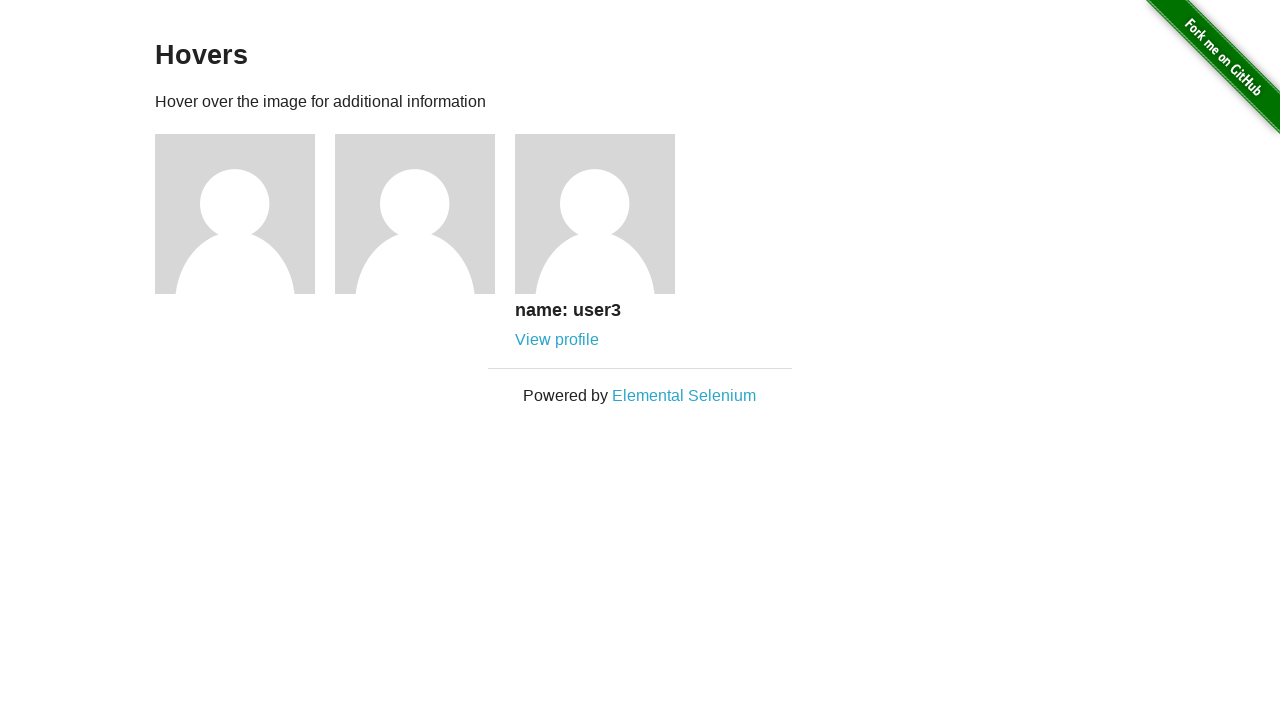

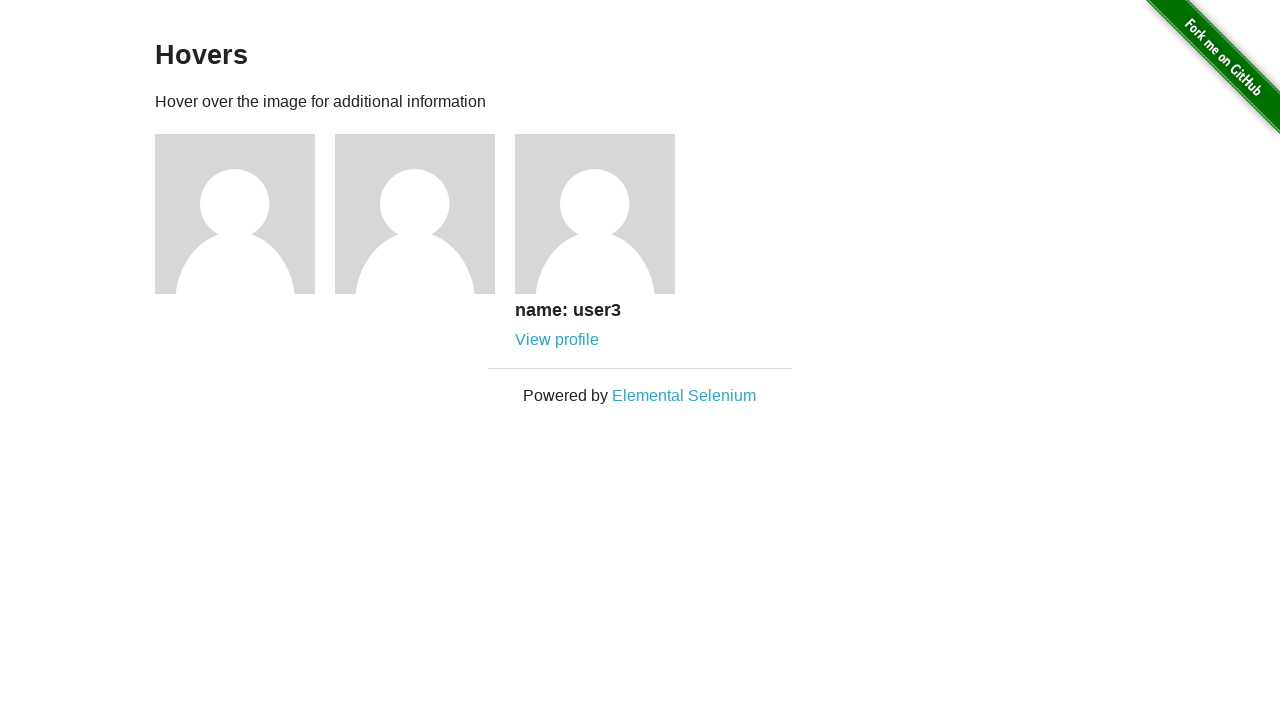